Tests dropdown selection functionality by selecting options from a dropdown menu using different methods - by index and by visible text

Starting URL: https://demoqa.com/select-menu

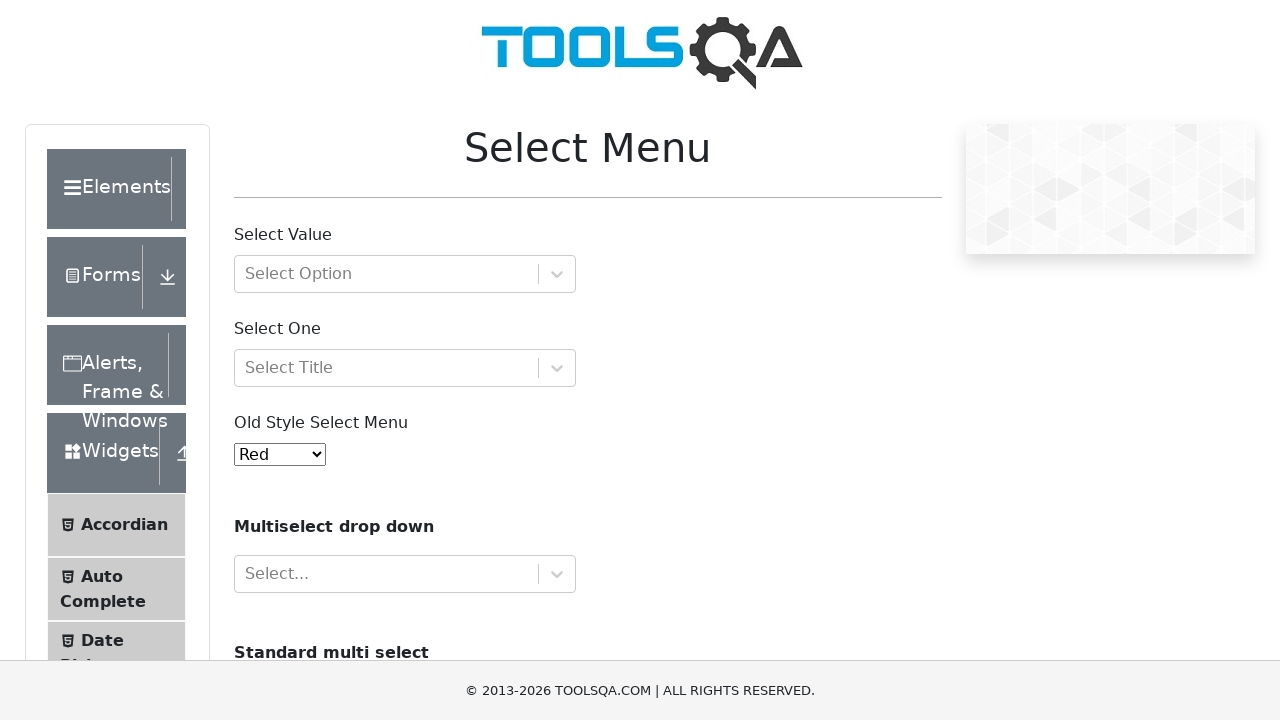

Located the old style select dropdown element
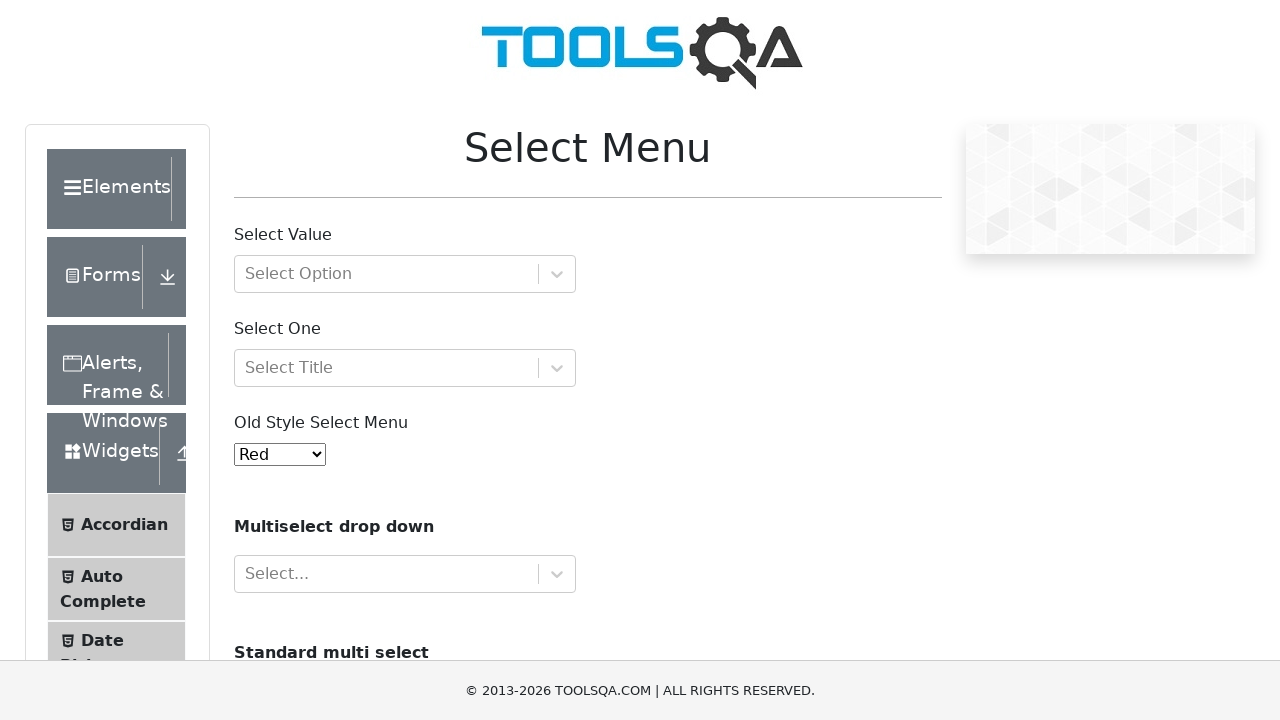

Dropdown is now visible
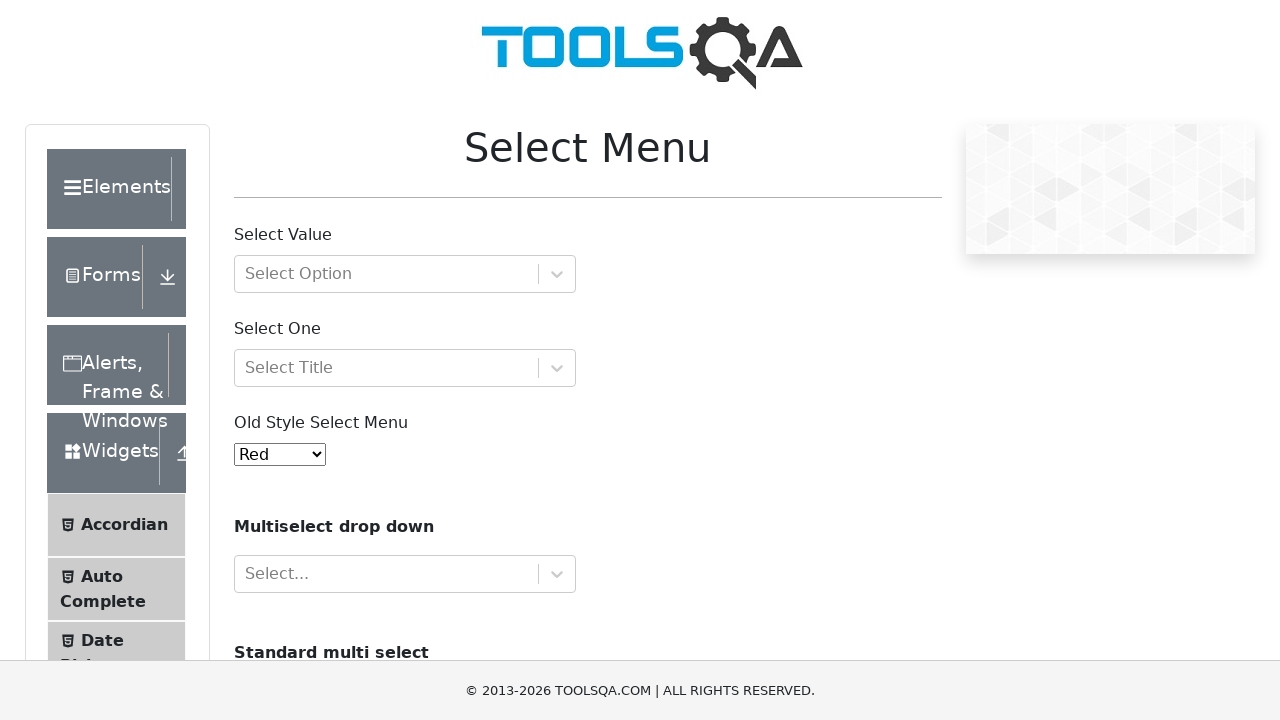

Selected dropdown option by index 3 (Yellow) on select#oldSelectMenu
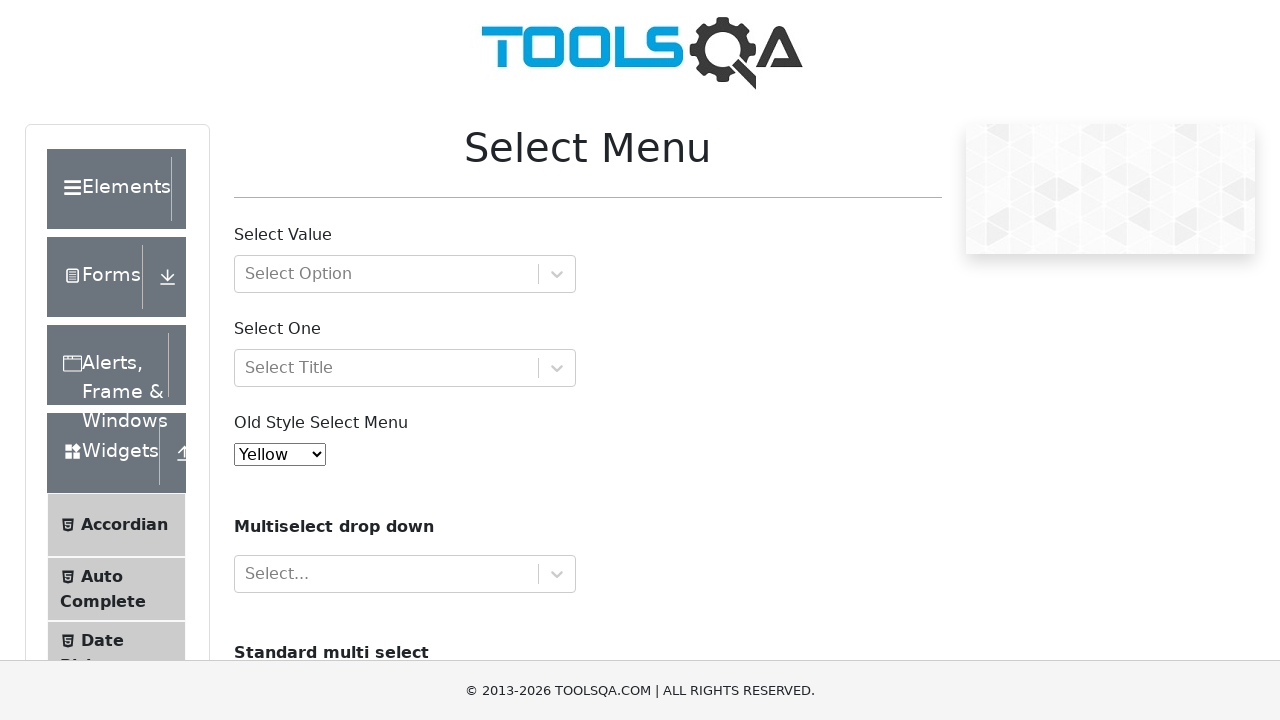

Selected dropdown option by visible text 'Red' on select#oldSelectMenu
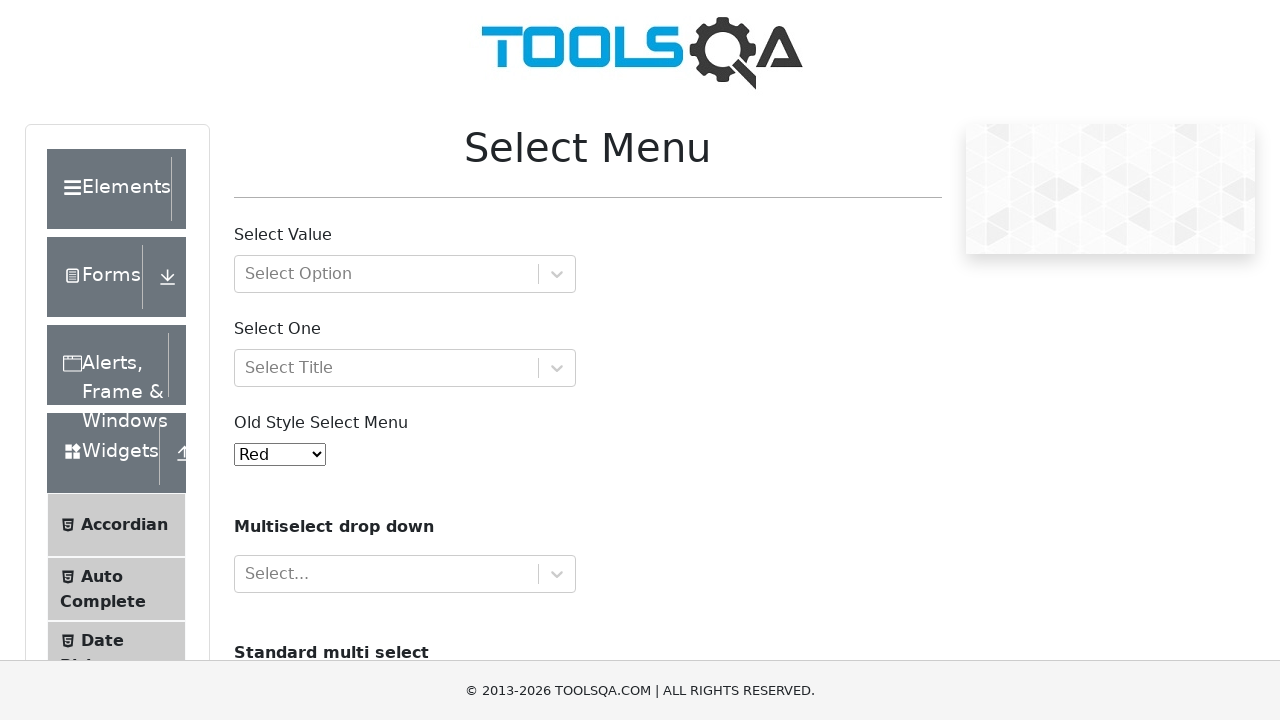

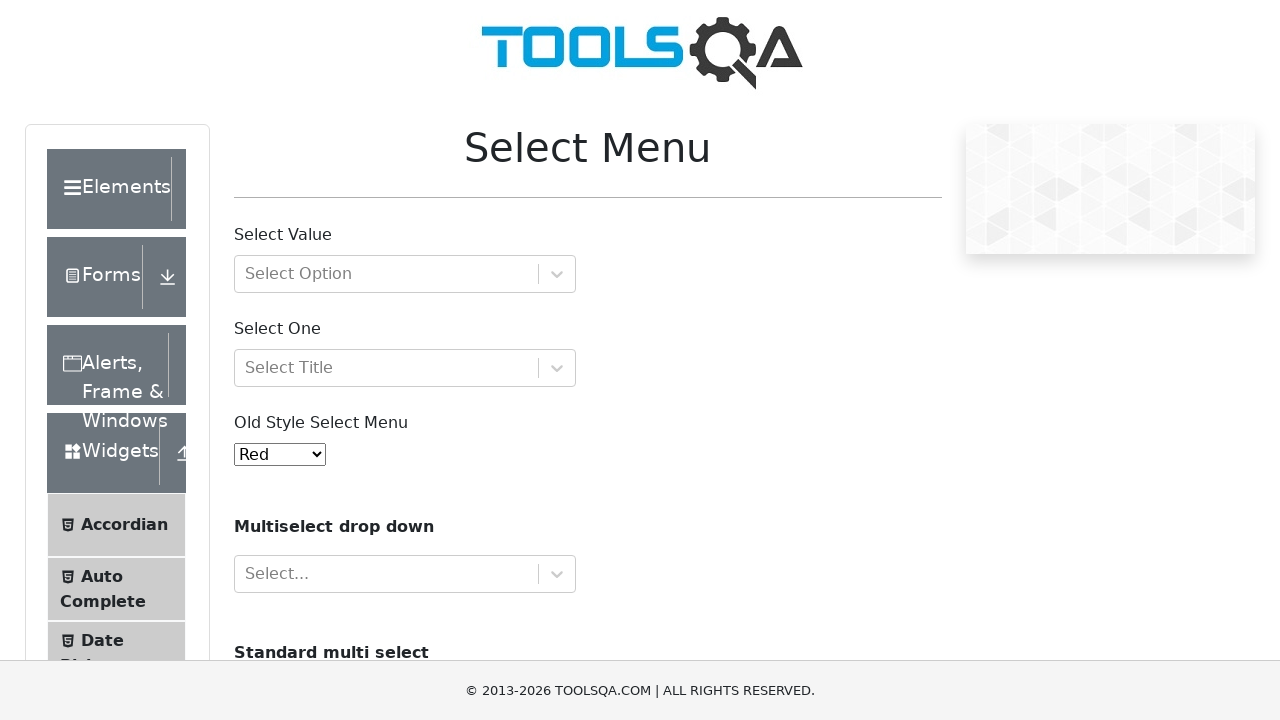